Opens a YouTube video page and waits for it to load

Starting URL: https://youtu.be/3dF7kfkI34k

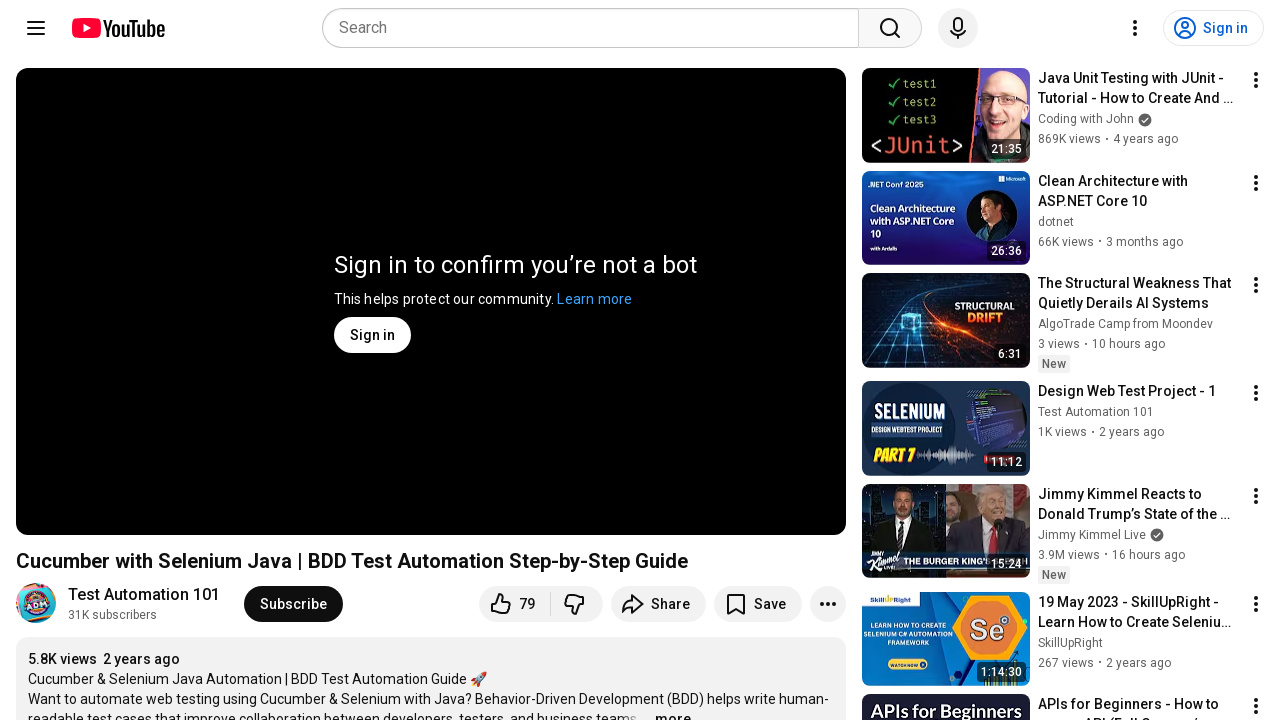

Navigated to YouTube video page
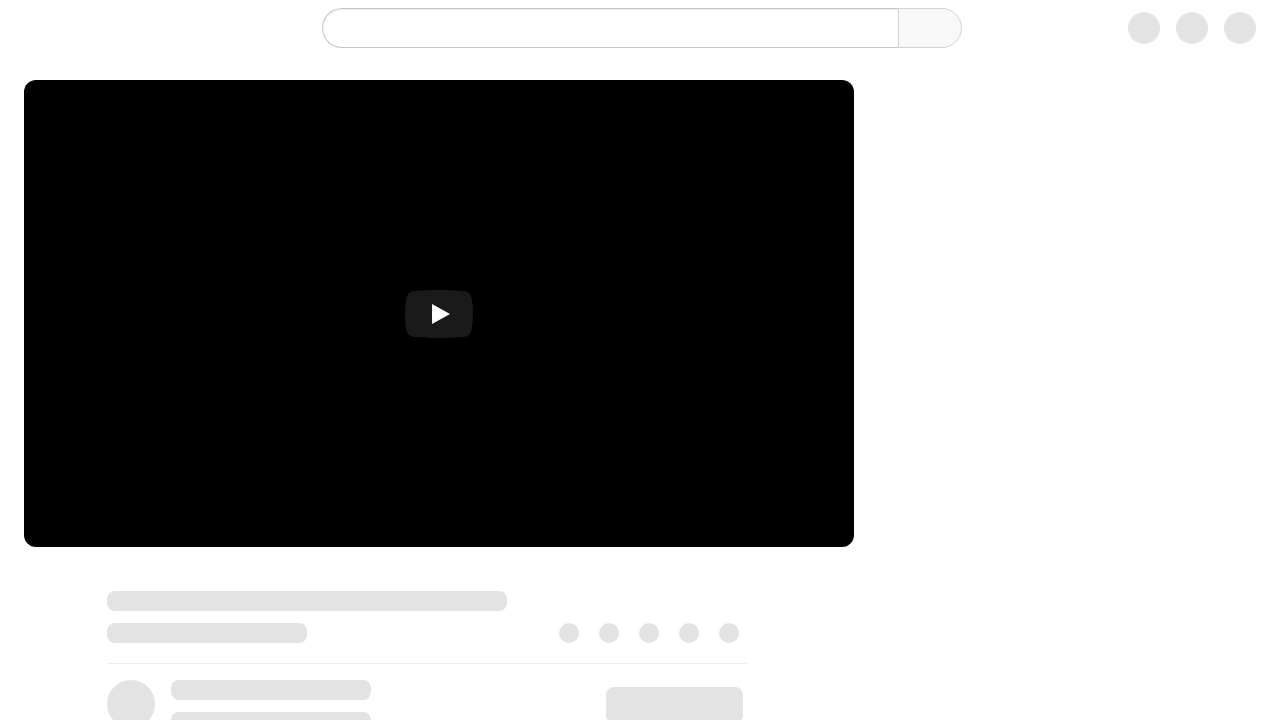

YouTube video page fully loaded (networkidle)
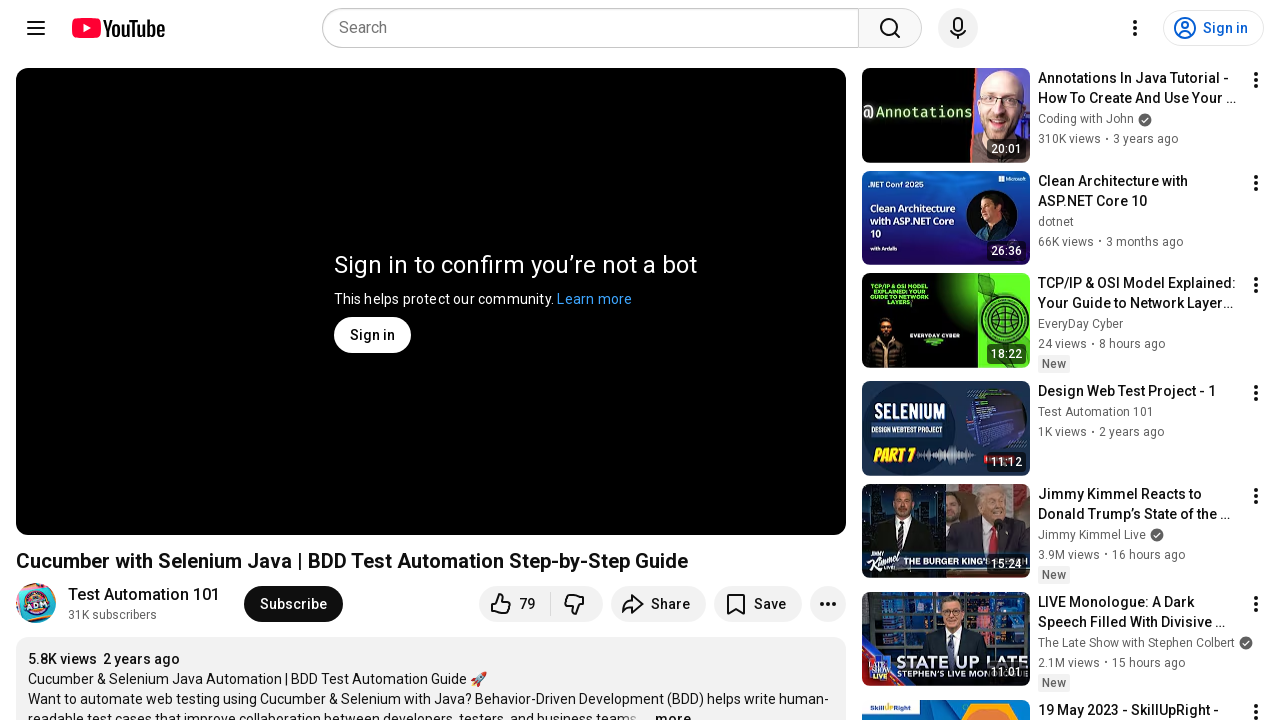

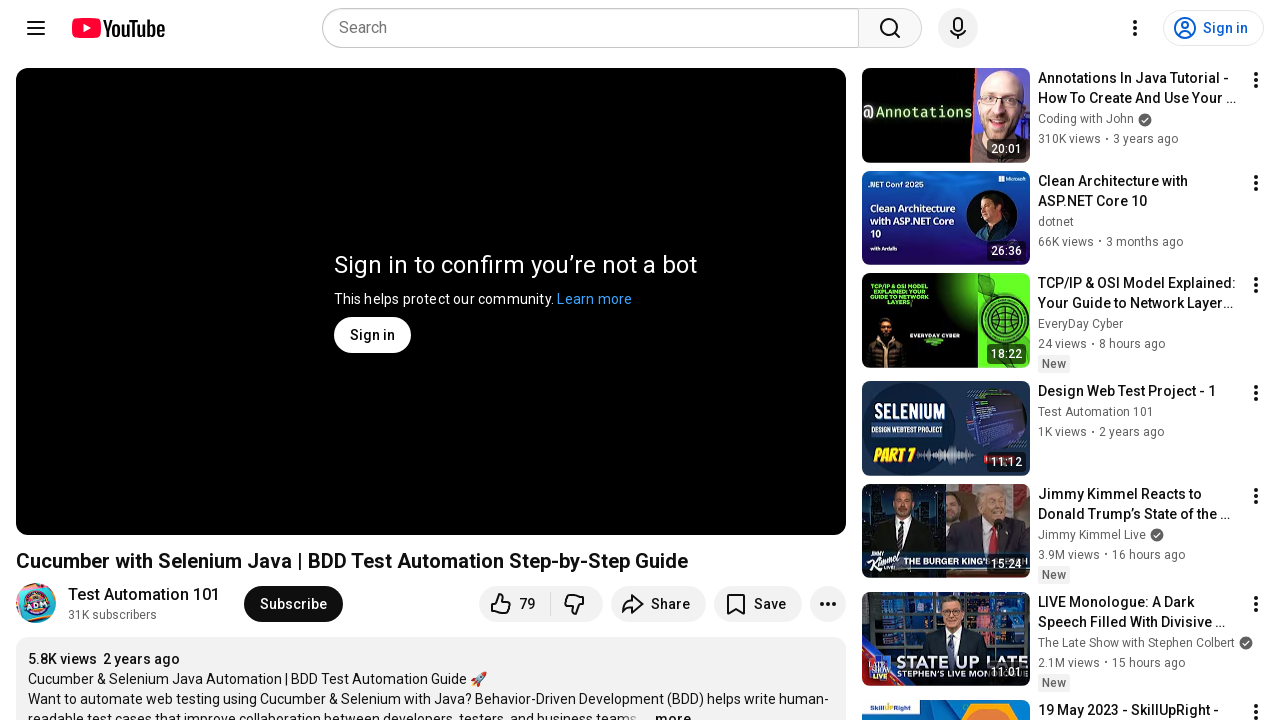